Tests file download functionality by clicking download link for a sample file

Starting URL: https://the-internet.herokuapp.com

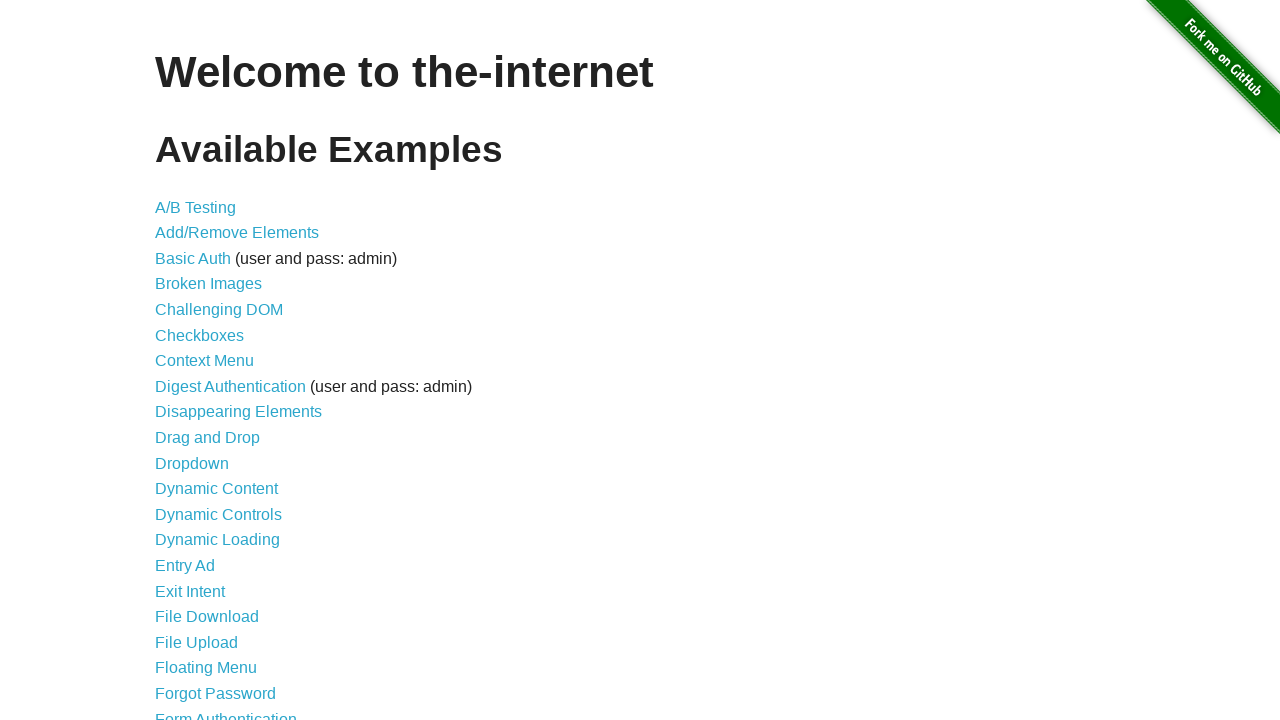

Navigated to the-internet.herokuapp.com
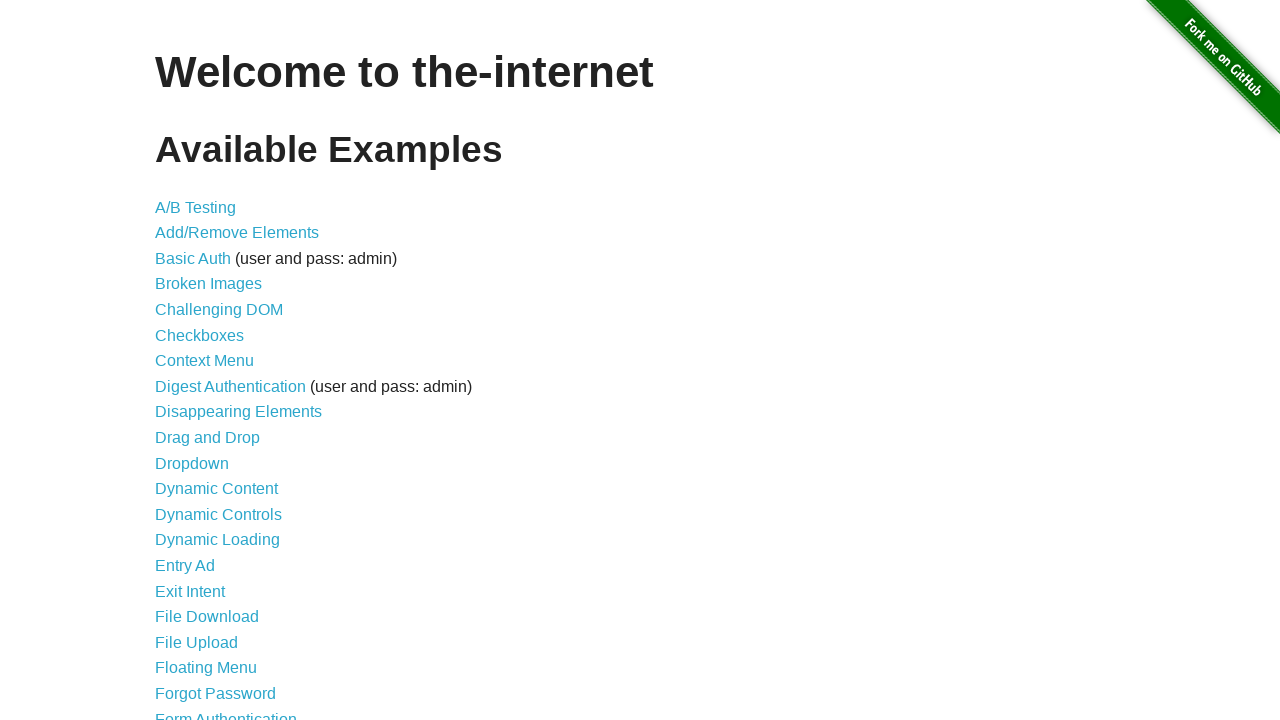

Clicked File Download link at (207, 617) on a[href='/download']
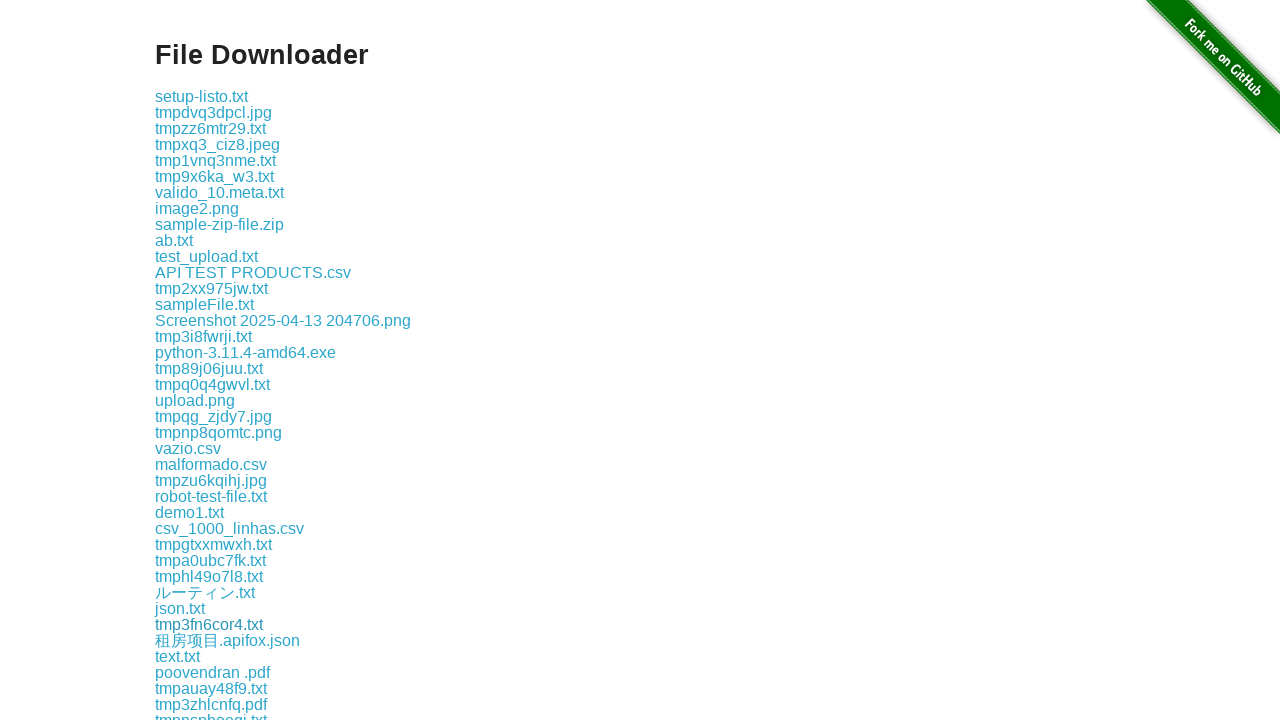

Located all available download links
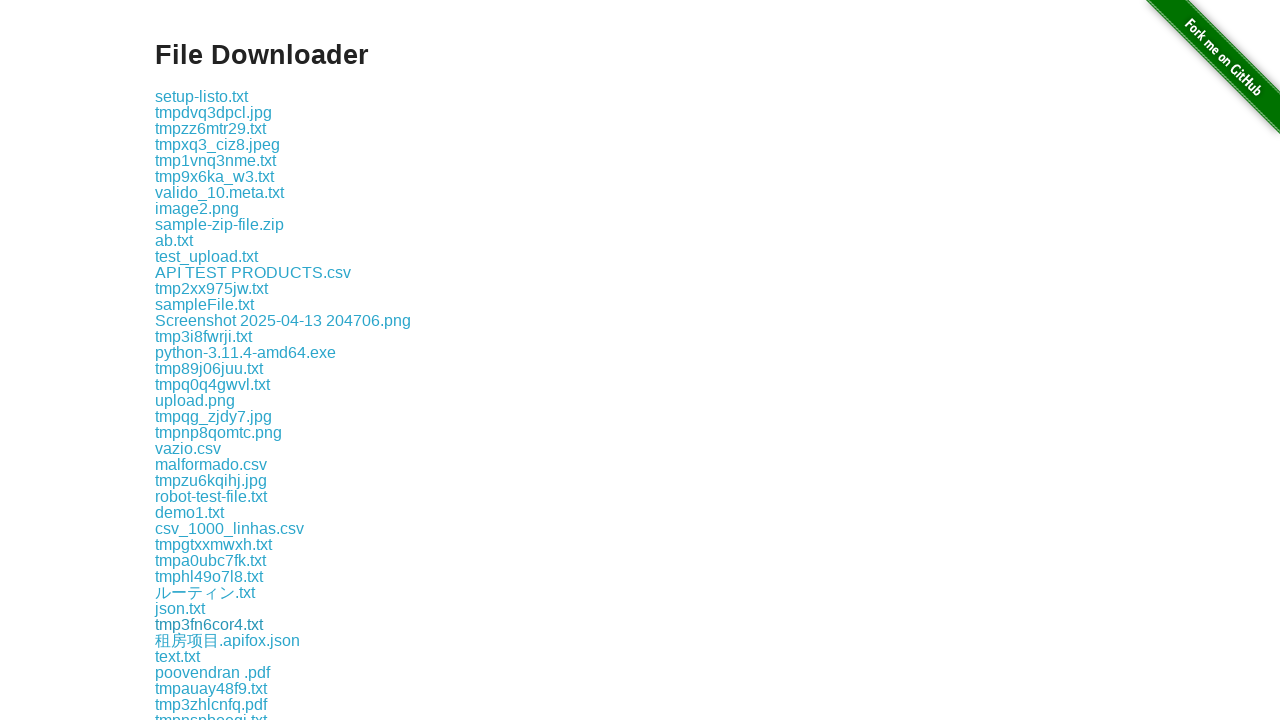

Clicked first download link and file download started at (202, 96) on a[href*='download'] >> nth=0
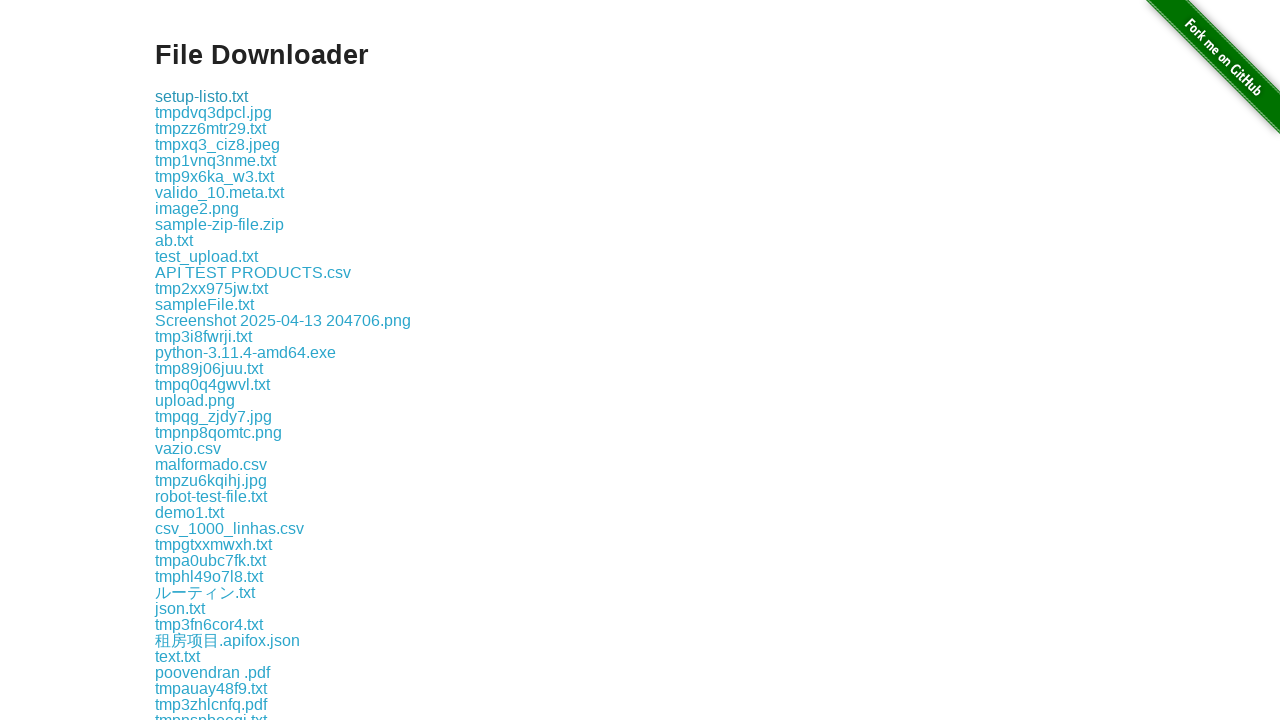

File download completed successfully
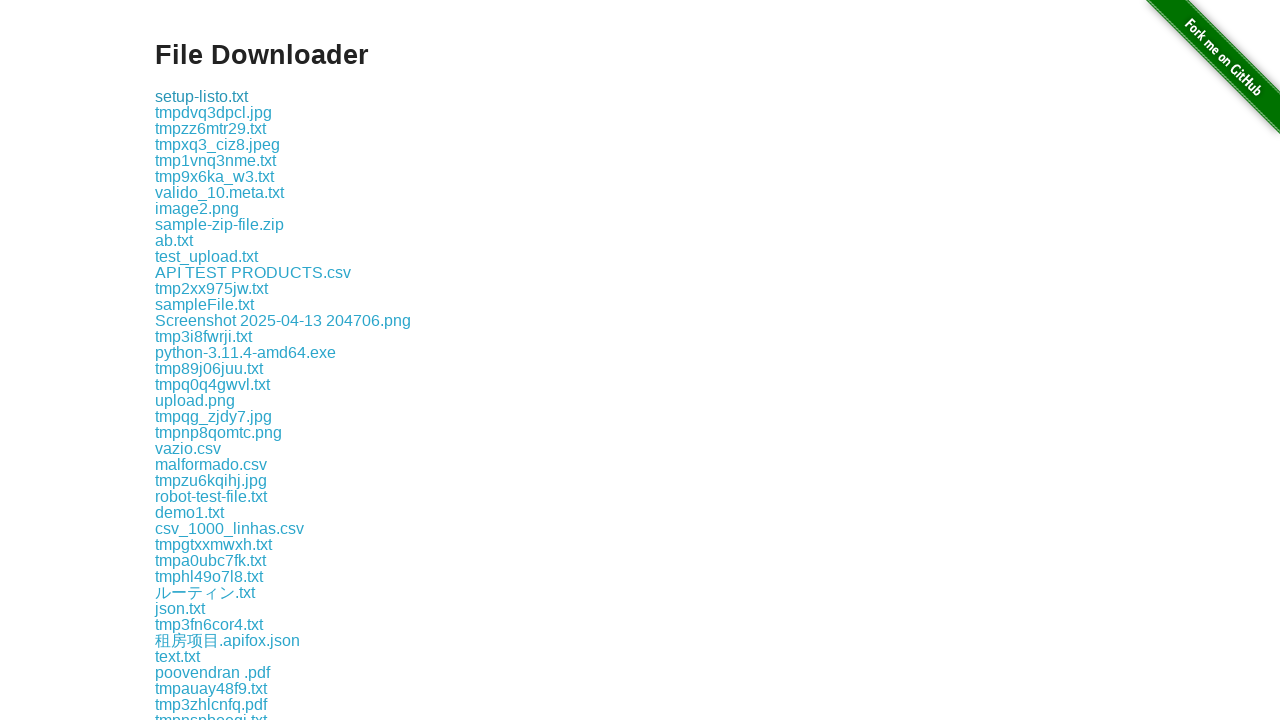

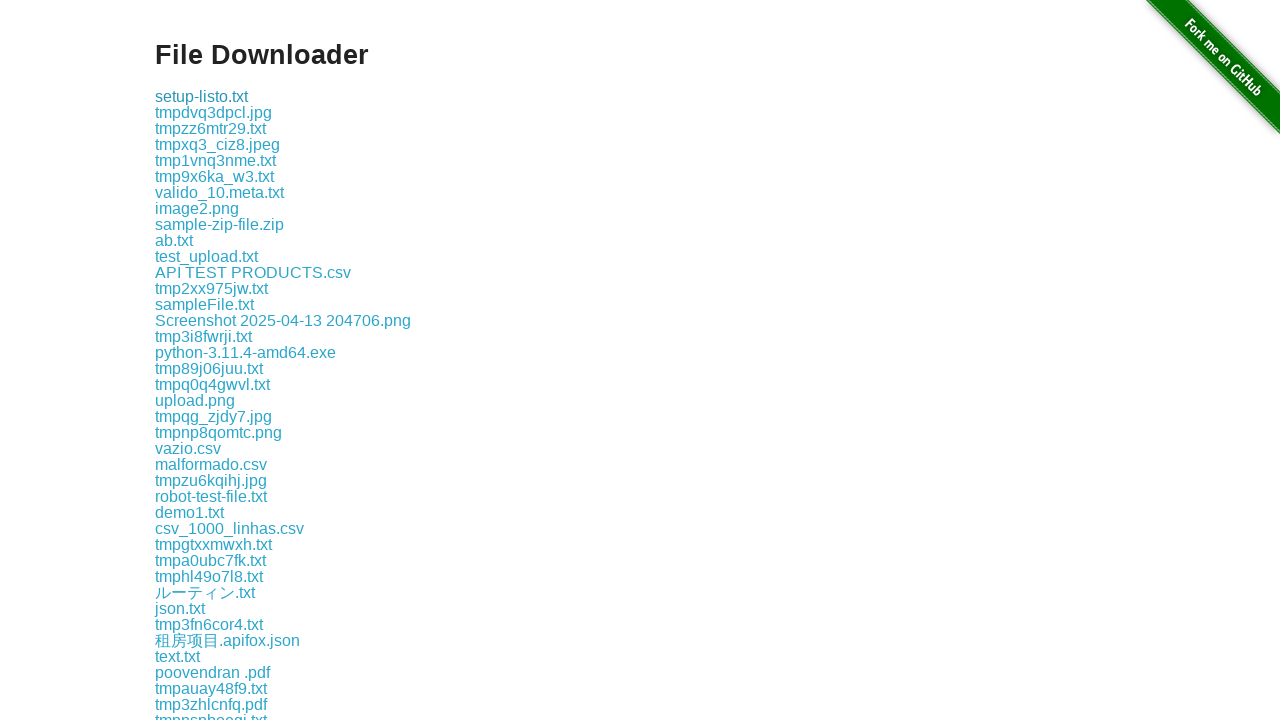